Tests handling of a timed JavaScript alert by clicking a button that triggers an alert after a delay, waiting for the alert to appear, and accepting it.

Starting URL: https://demoqa.com/alerts

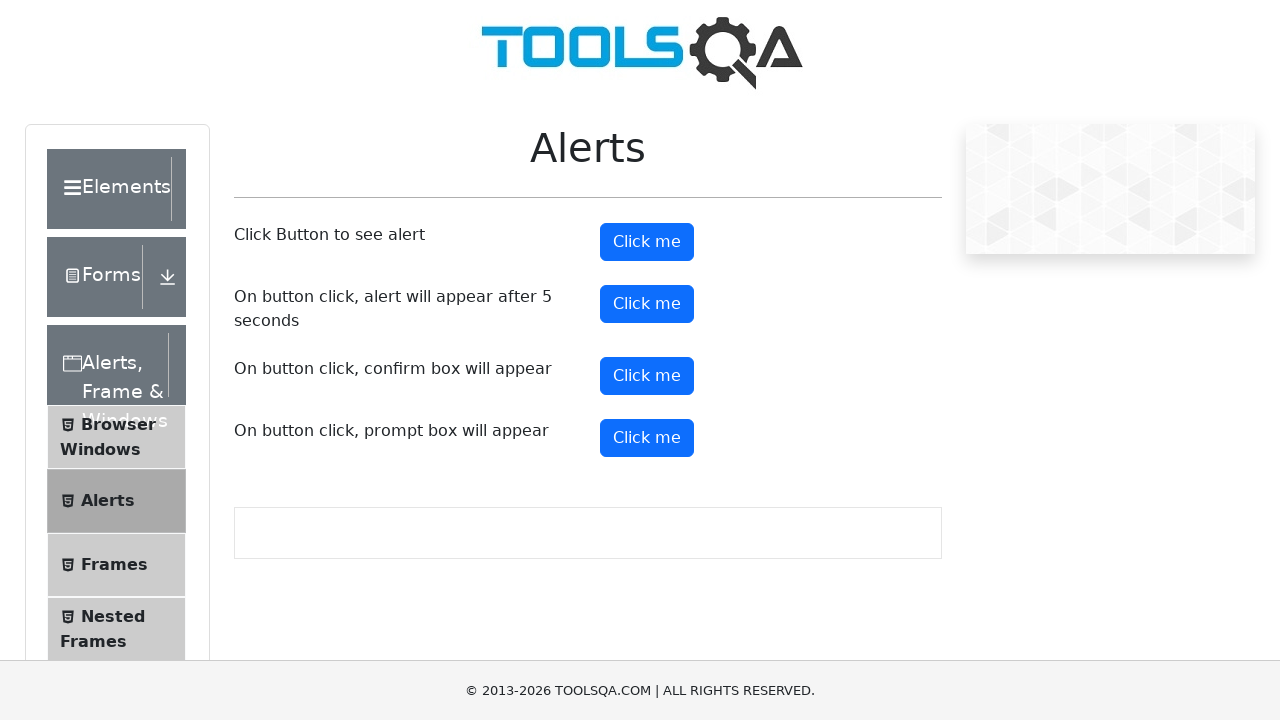

Located the timer alert button
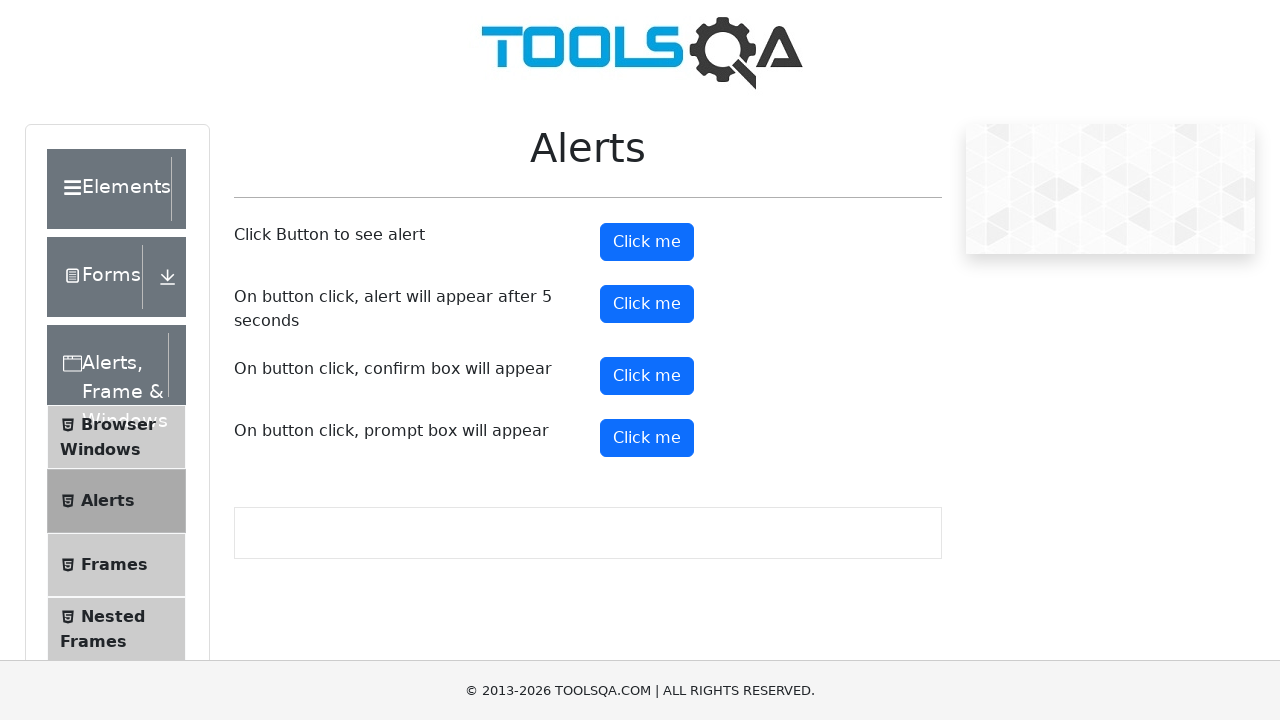

Scrolled timer alert button into view
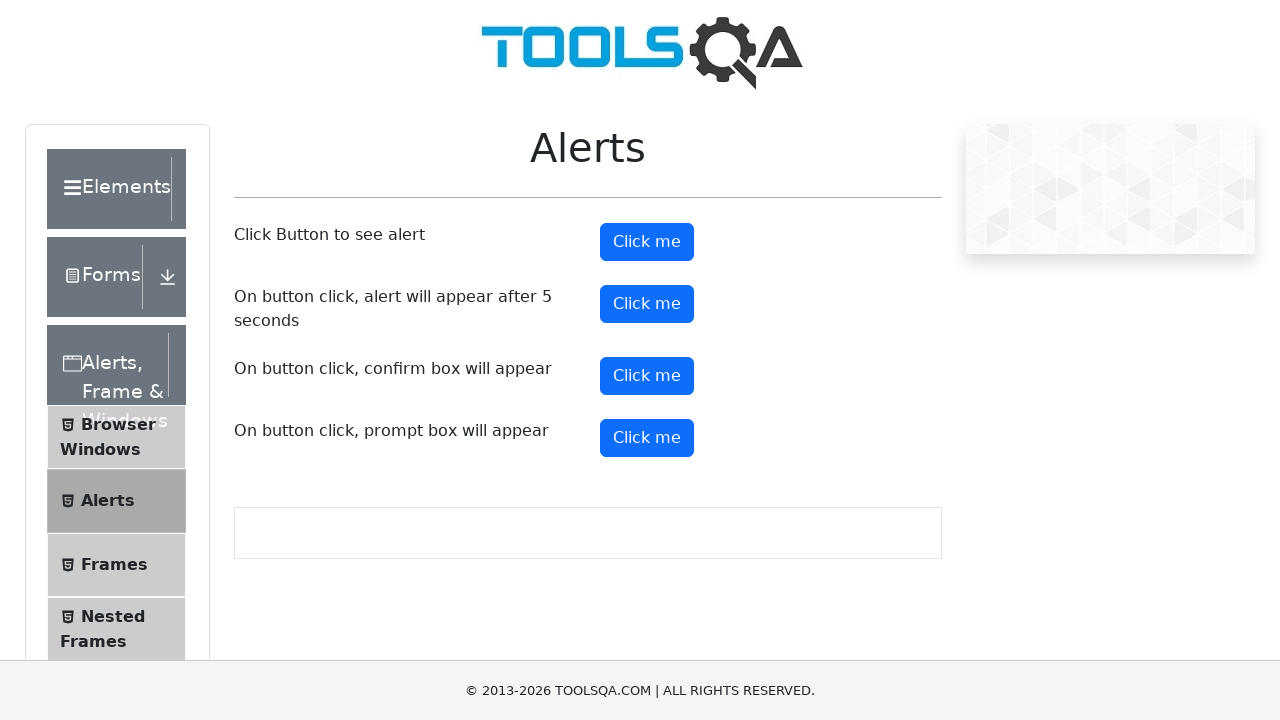

Clicked timer alert button to trigger alert at (647, 304) on #timerAlertButton
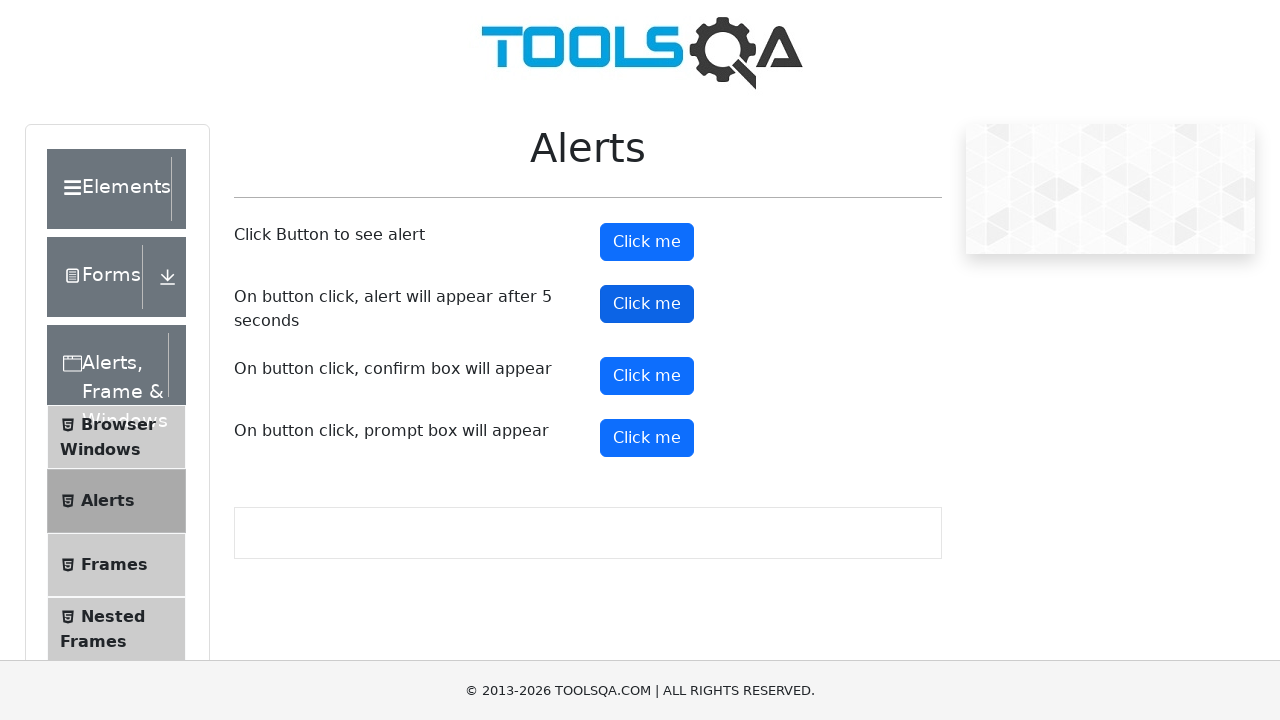

Registered dialog handler to accept alerts
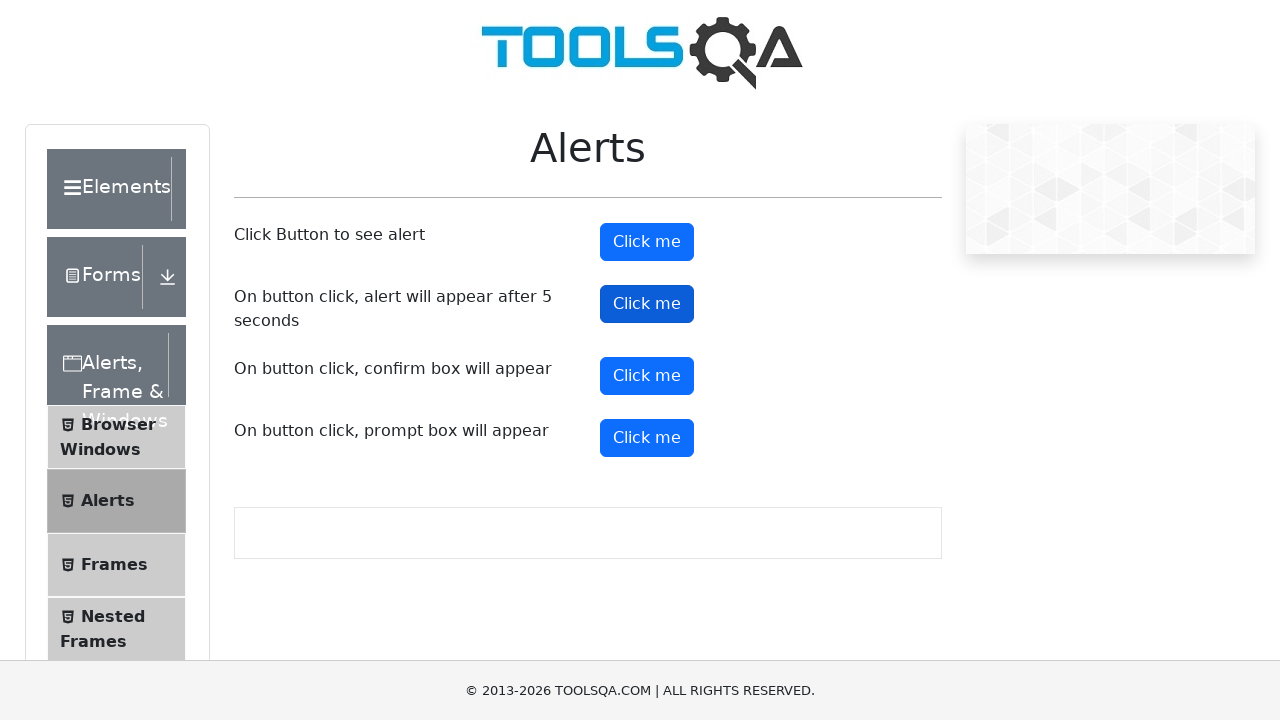

Waited 6 seconds for alert to appear and be accepted
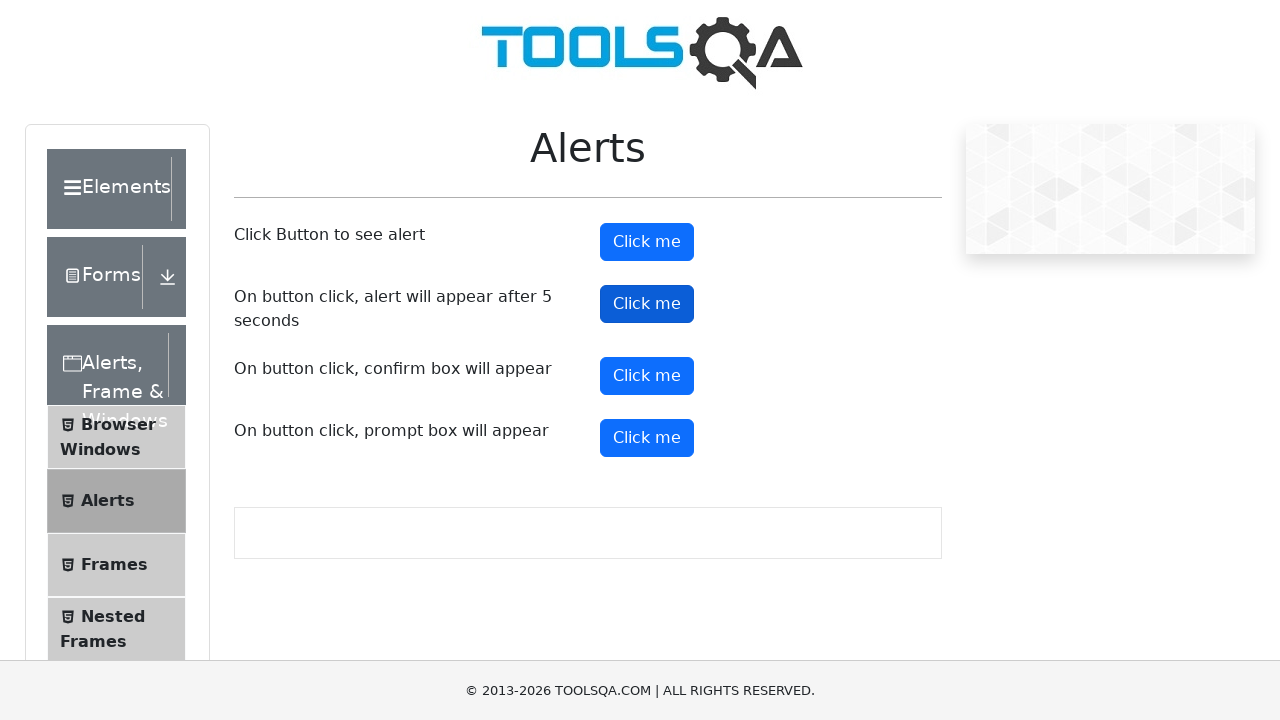

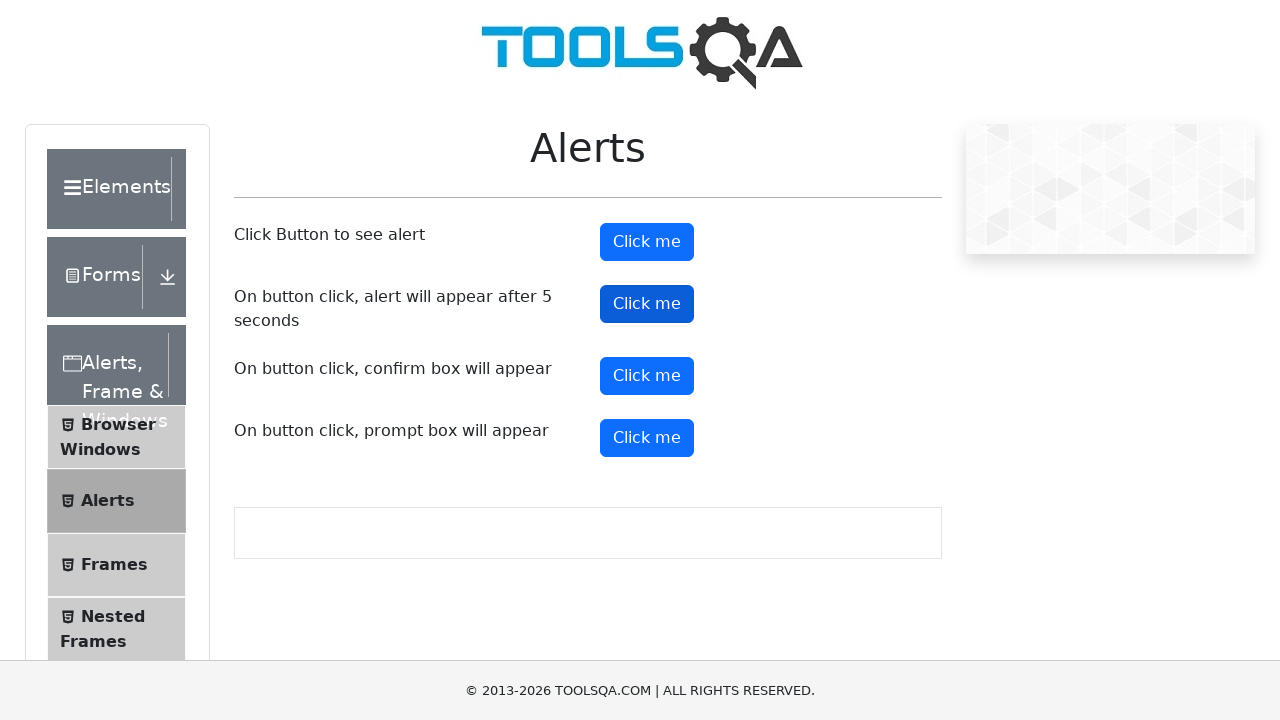